Tests that the login page header message is visible

Starting URL: https://the-internet.herokuapp.com/

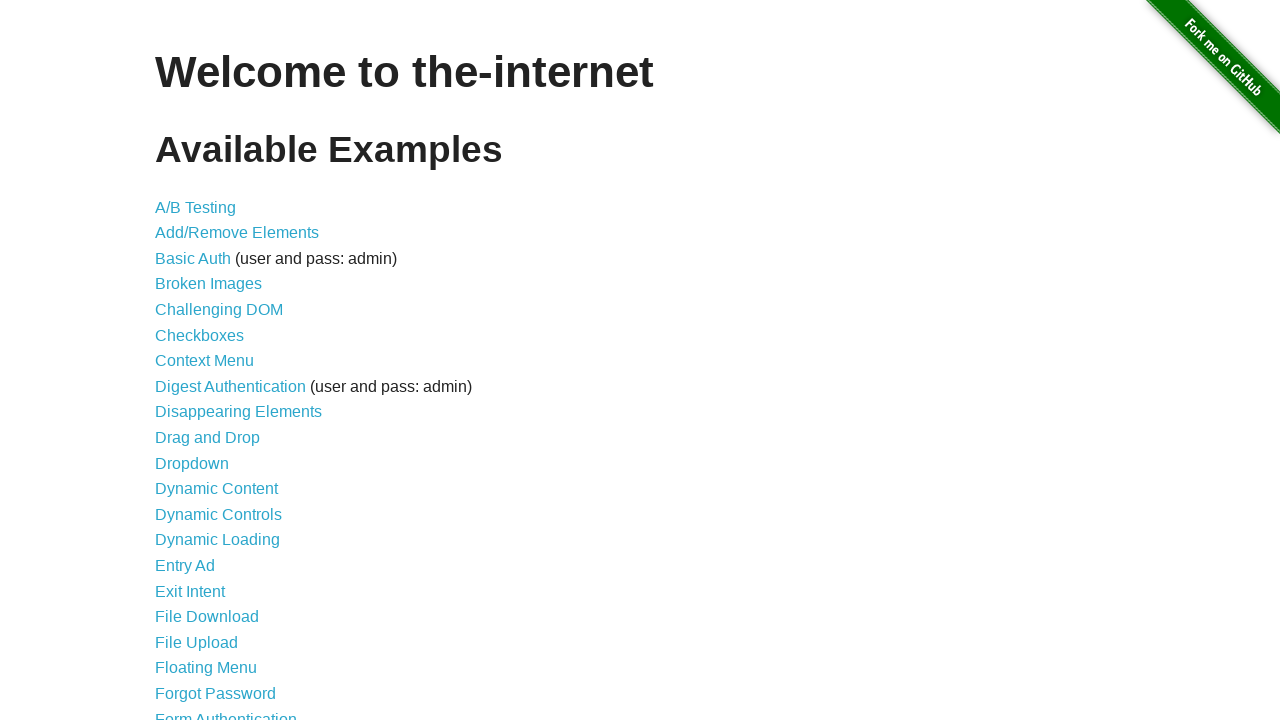

Clicked on Form Authentication link at (226, 712) on xpath=//a[@href="/login"]
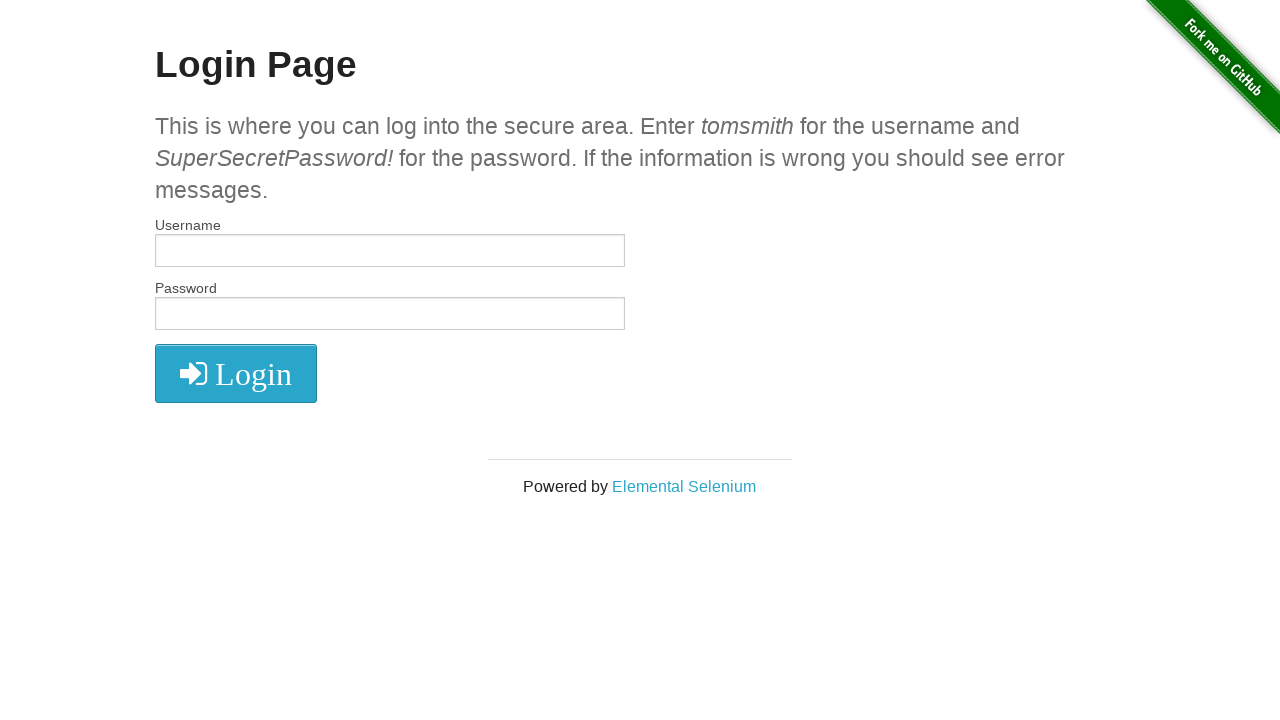

Verified login page header message (h2) is visible
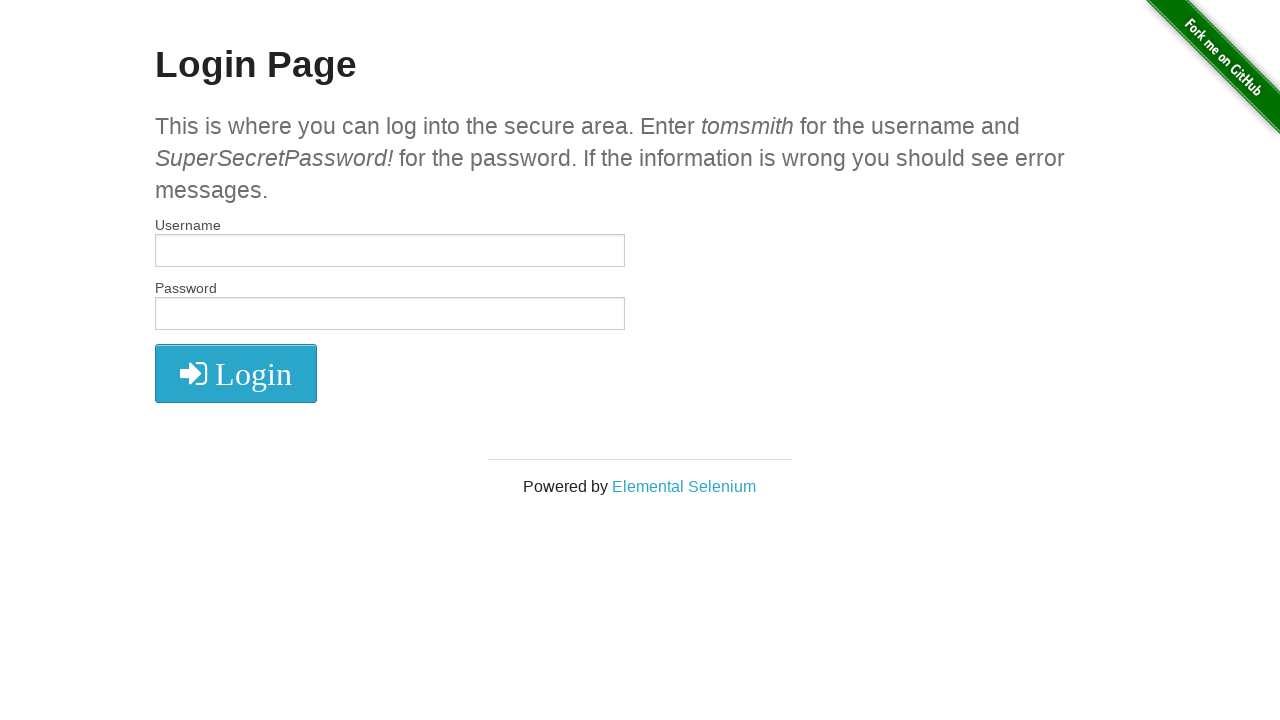

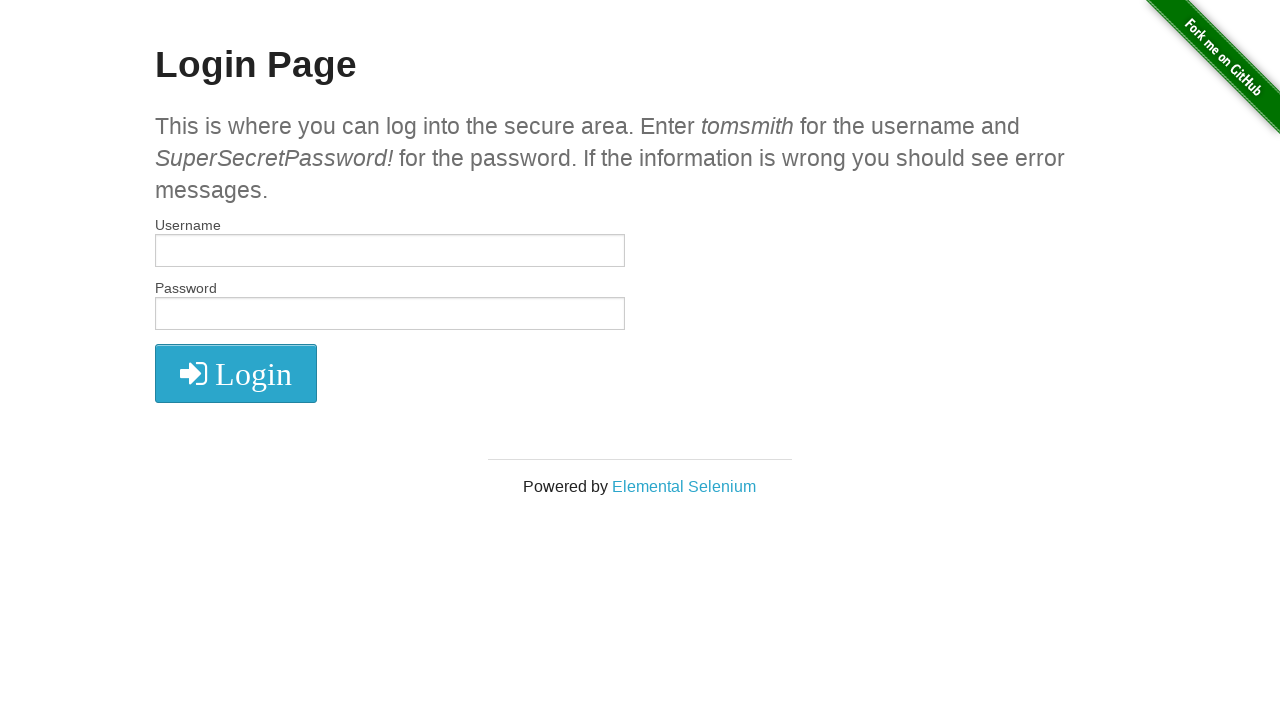